Tests that a todo item is removed when edited to an empty string

Starting URL: https://demo.playwright.dev/todomvc

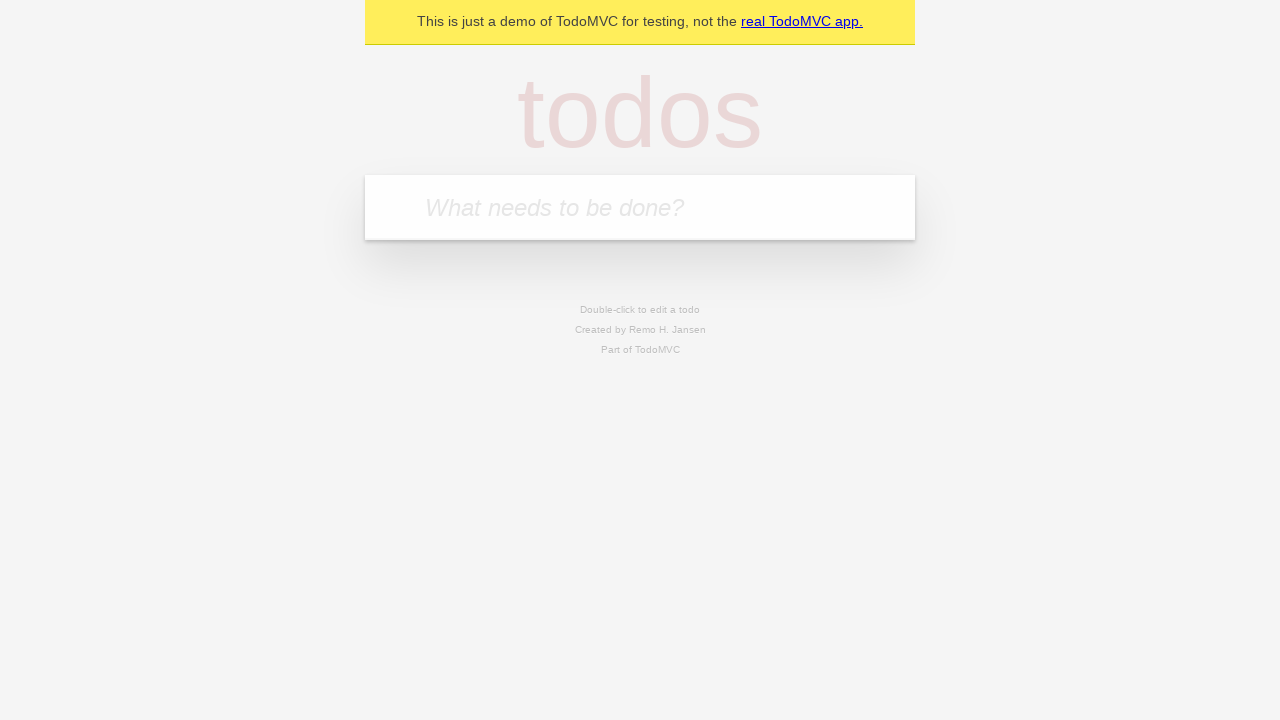

Filled new todo input with 'buy some cheese' on internal:attr=[placeholder="What needs to be done?"i]
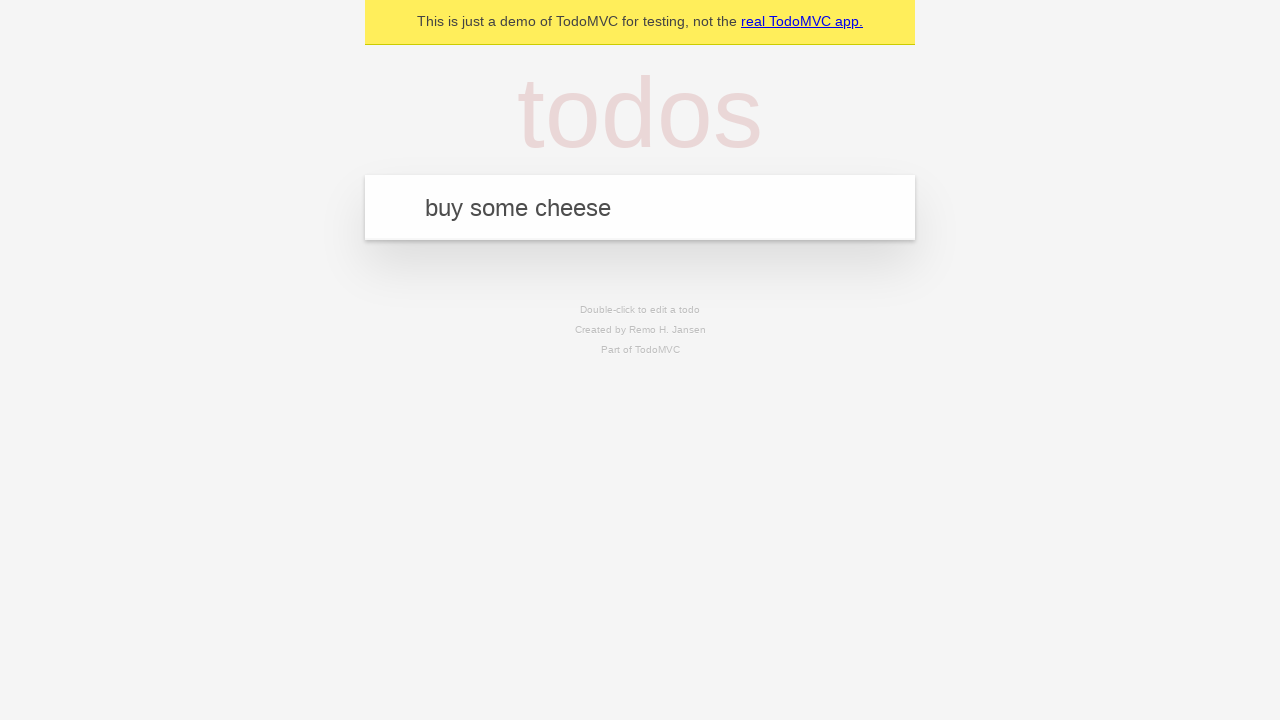

Pressed Enter to add todo 'buy some cheese' on internal:attr=[placeholder="What needs to be done?"i]
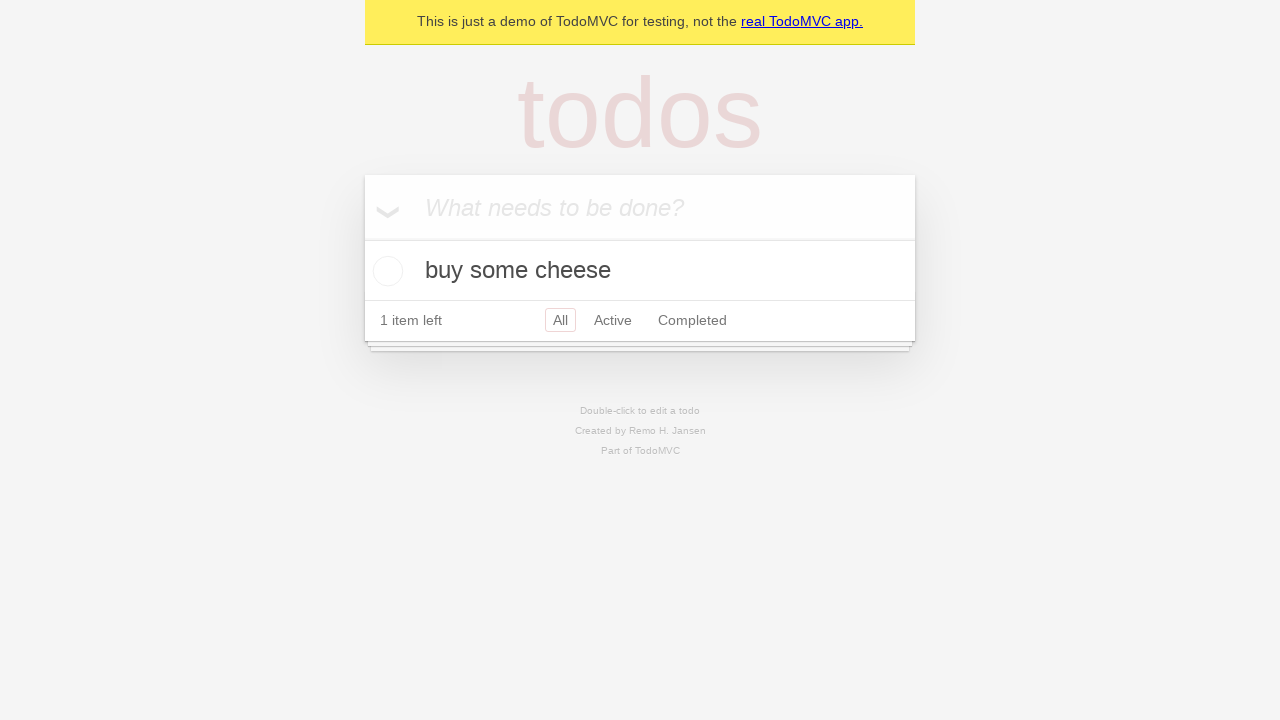

Filled new todo input with 'feed the cat' on internal:attr=[placeholder="What needs to be done?"i]
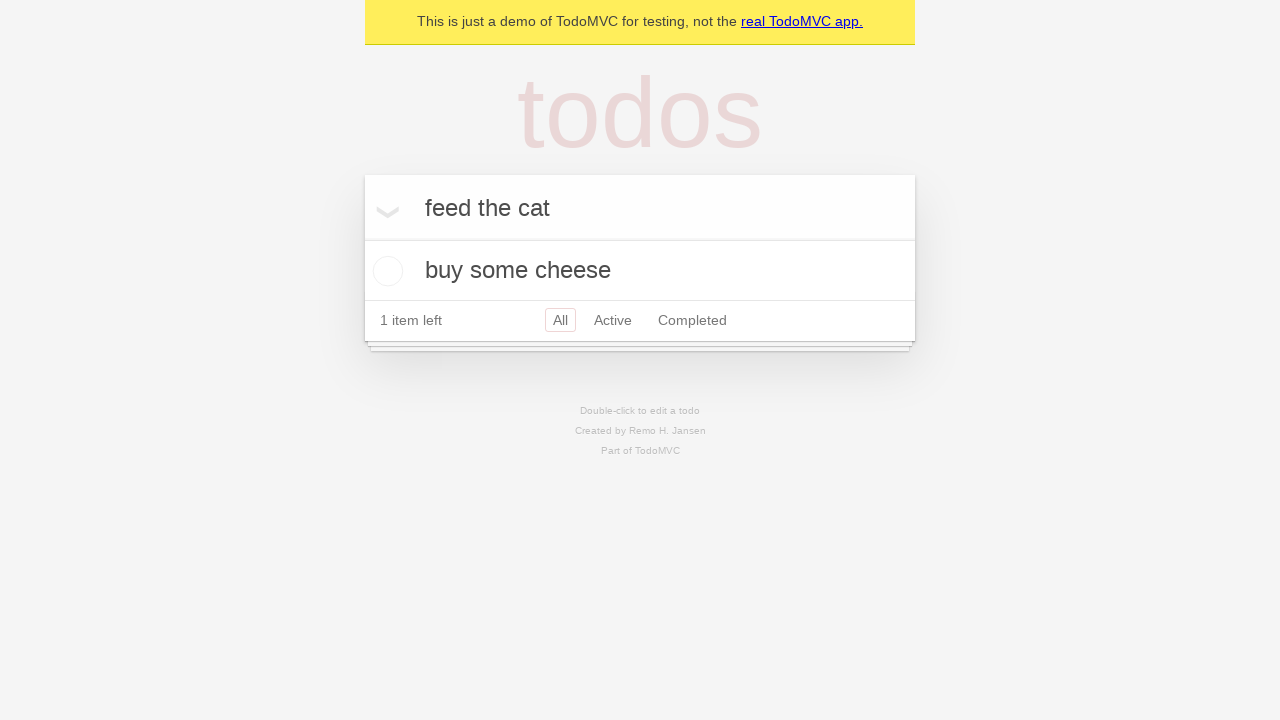

Pressed Enter to add todo 'feed the cat' on internal:attr=[placeholder="What needs to be done?"i]
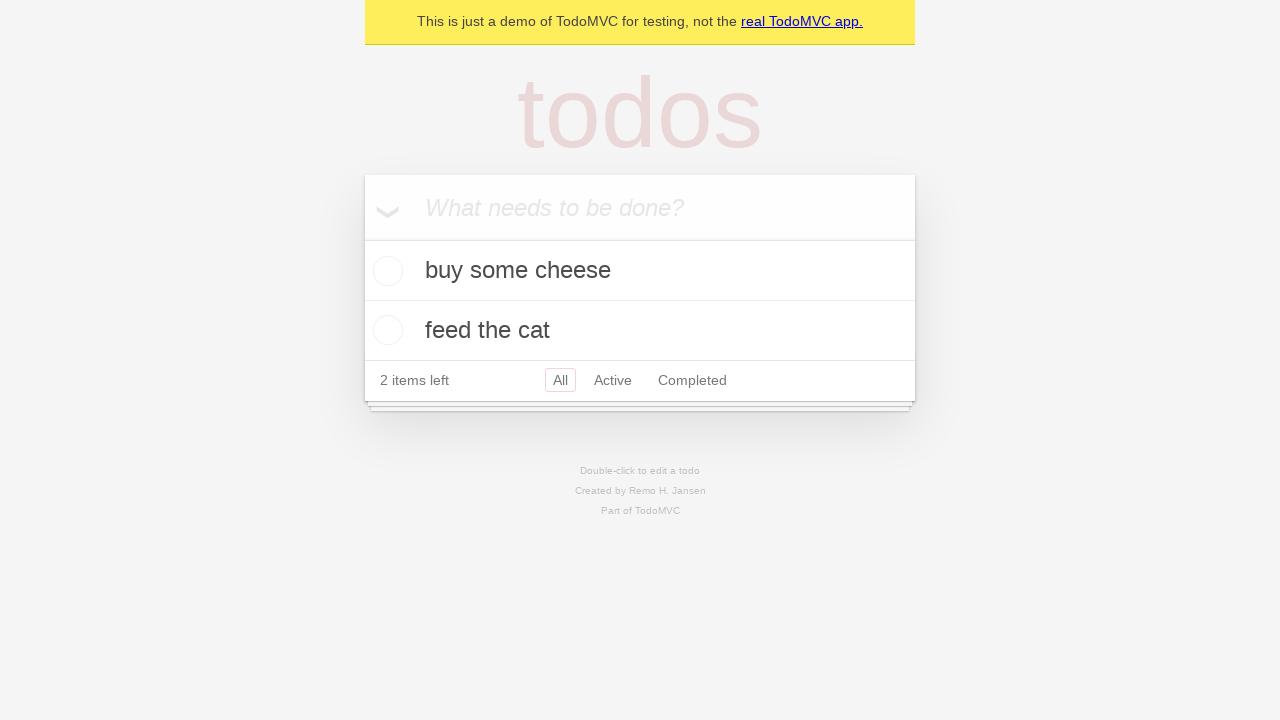

Filled new todo input with 'book a doctors appointment' on internal:attr=[placeholder="What needs to be done?"i]
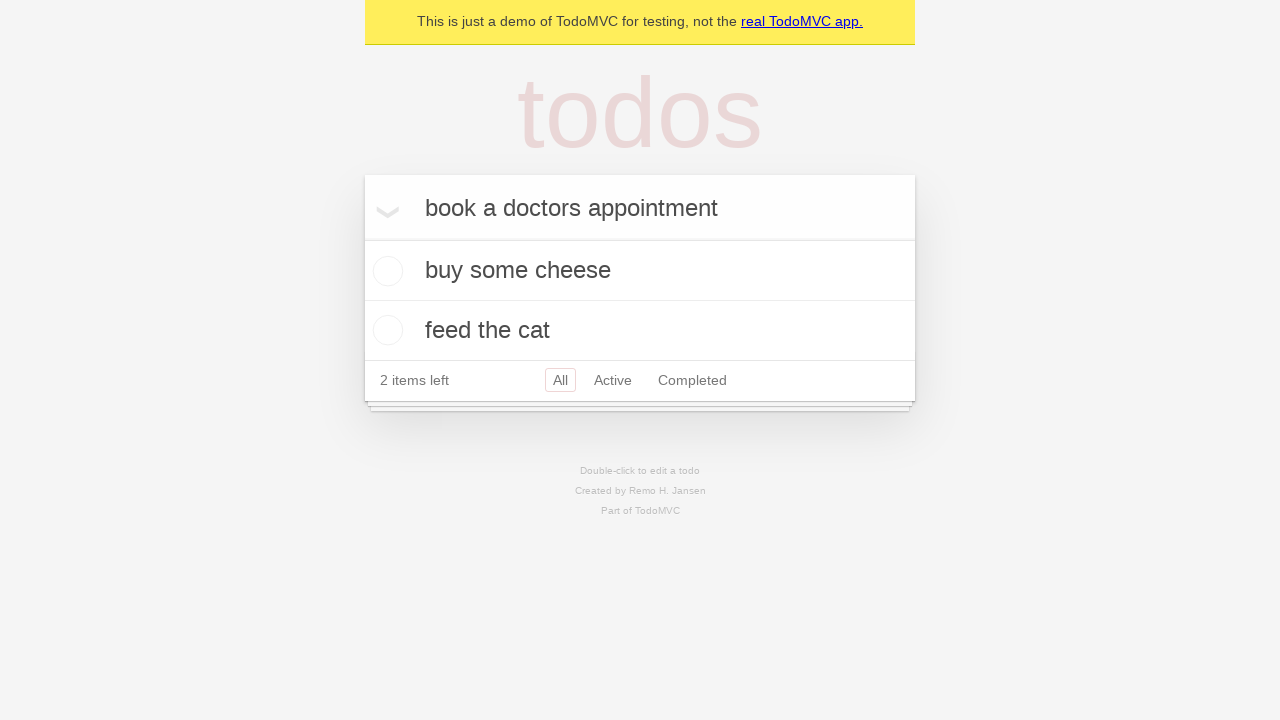

Pressed Enter to add todo 'book a doctors appointment' on internal:attr=[placeholder="What needs to be done?"i]
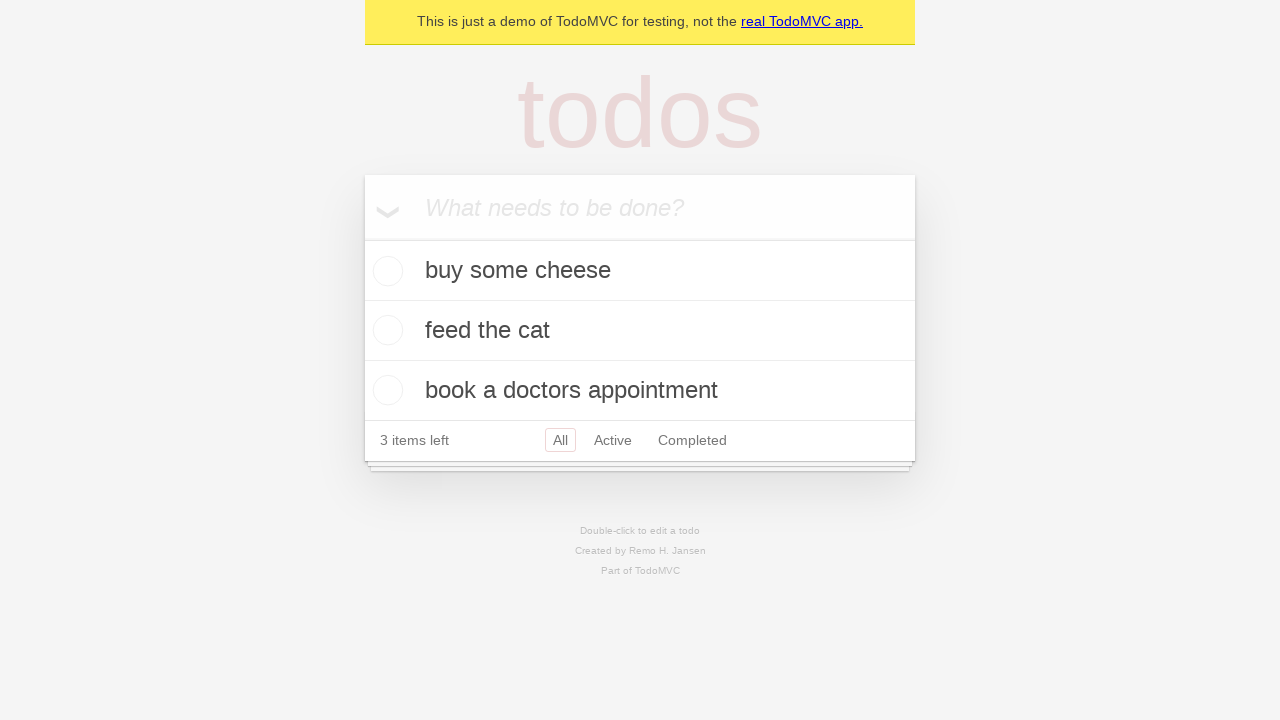

Double-clicked second todo item to enter edit mode at (640, 331) on internal:testid=[data-testid="todo-item"s] >> nth=1
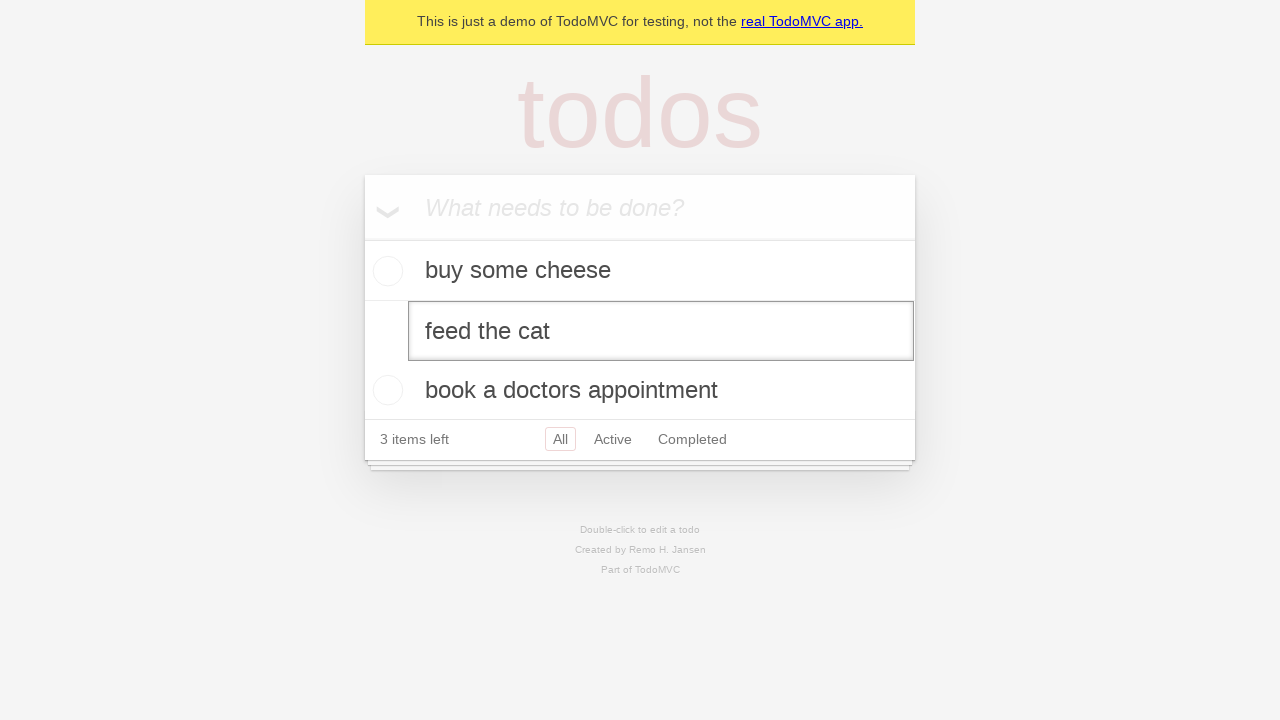

Cleared text in edit input field on internal:testid=[data-testid="todo-item"s] >> nth=1 >> internal:role=textbox[nam
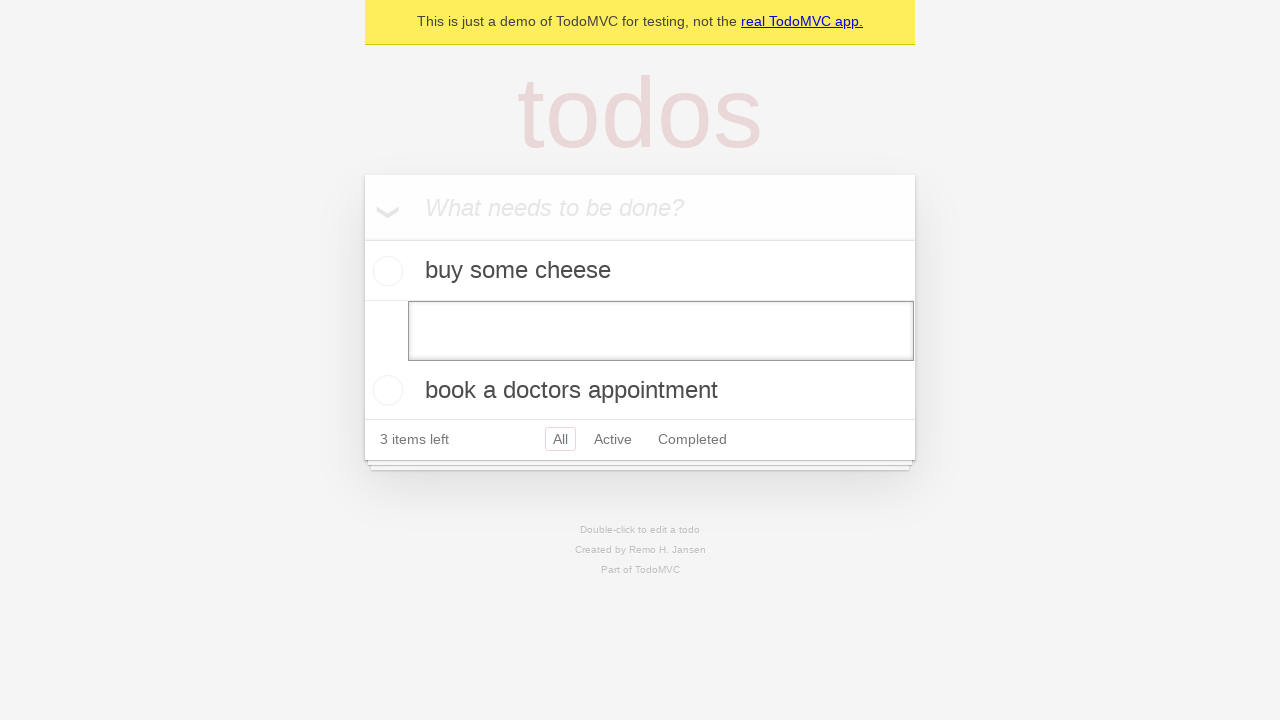

Pressed Enter to confirm empty todo edit, removing the item on internal:testid=[data-testid="todo-item"s] >> nth=1 >> internal:role=textbox[nam
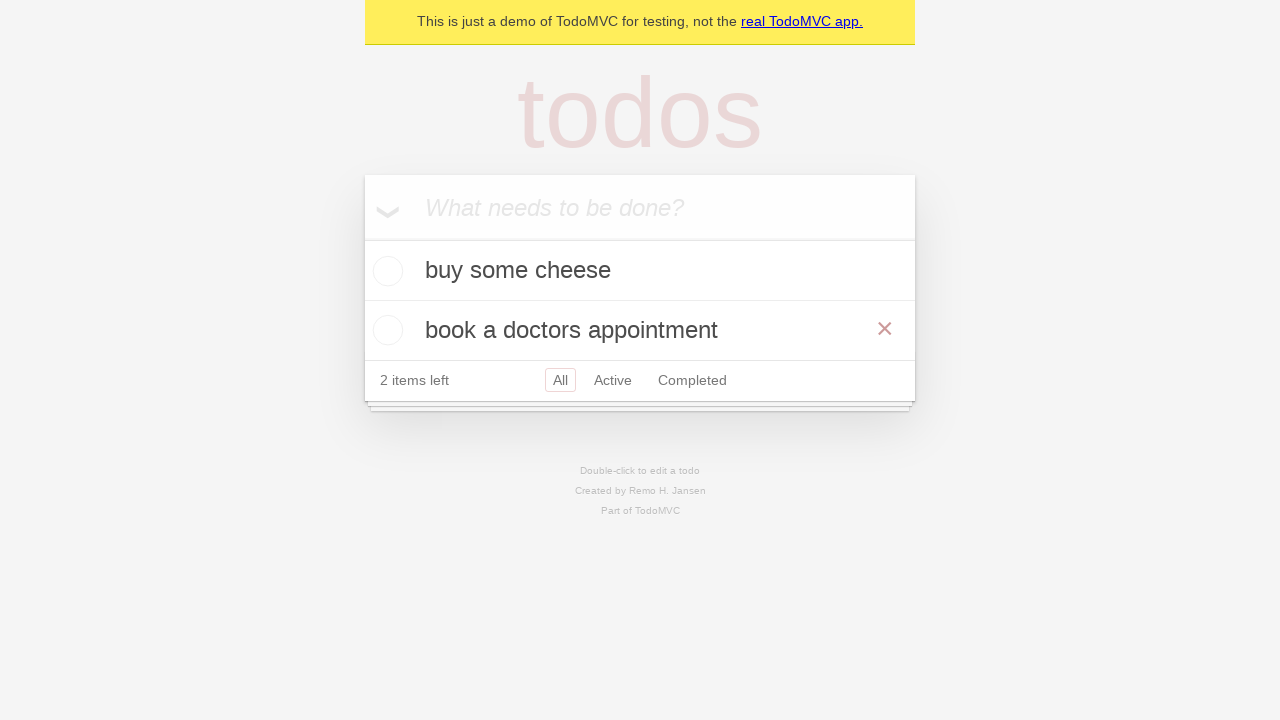

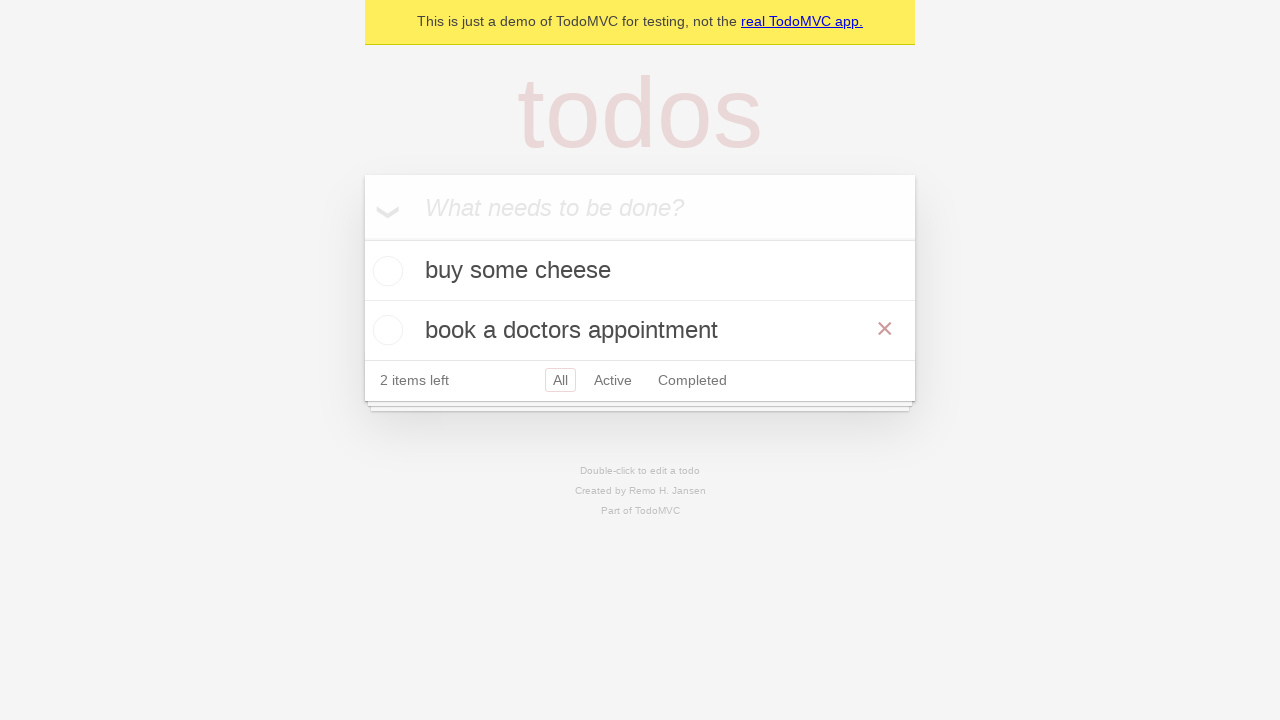